Tests drag and drop functionality on jQuery UI demo page by dragging an element into a droppable zone within an iframe

Starting URL: https://jqueryui.com/droppable/

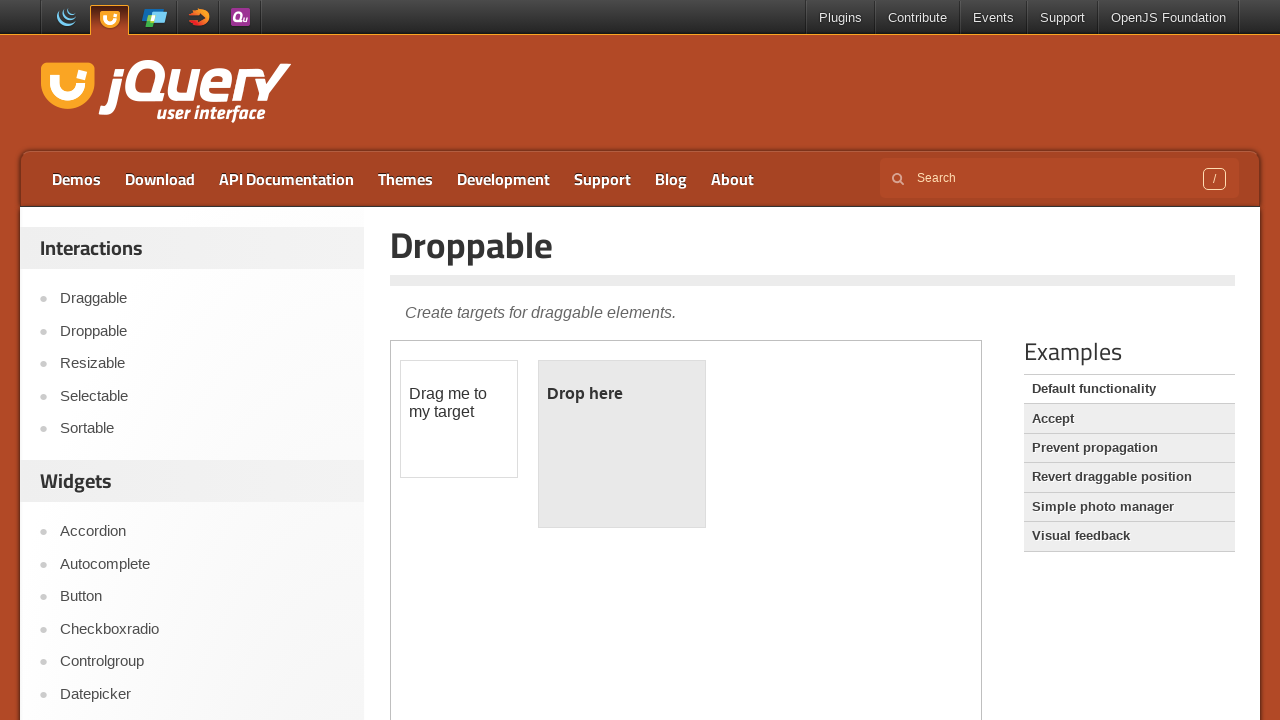

Located the iframe containing the jQuery UI droppable demo
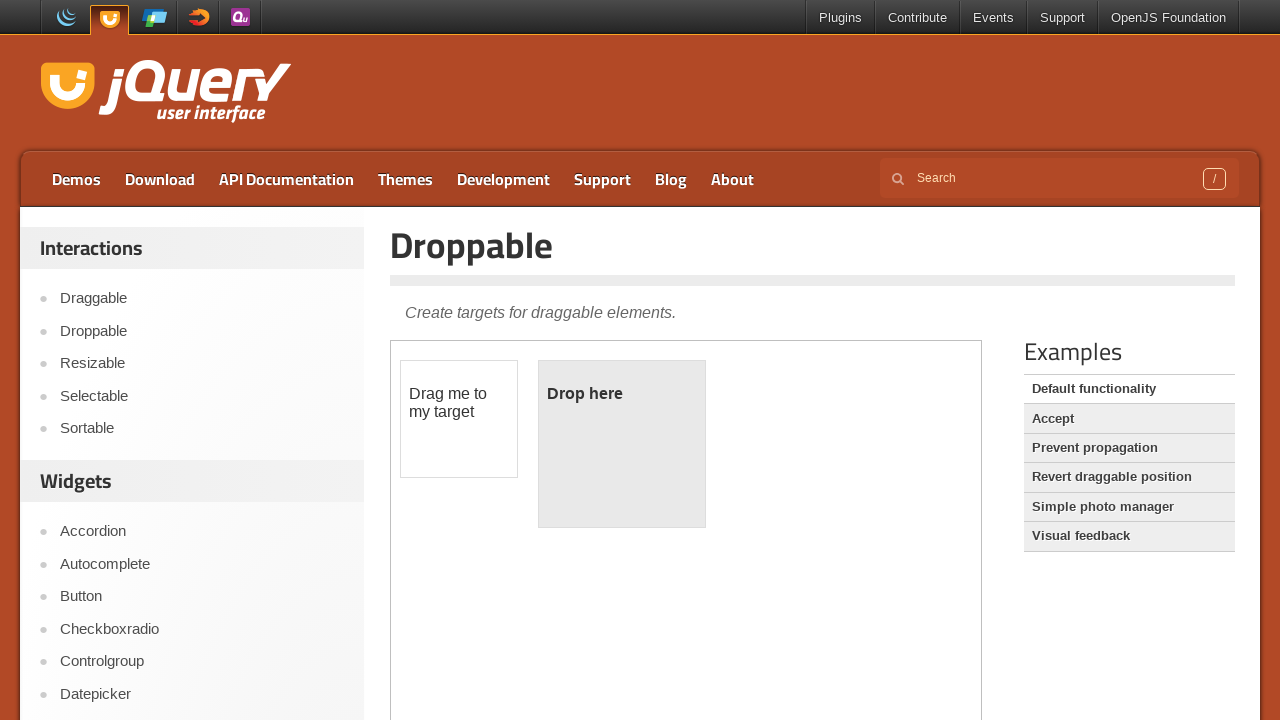

Waited 1 second for iframe to fully load
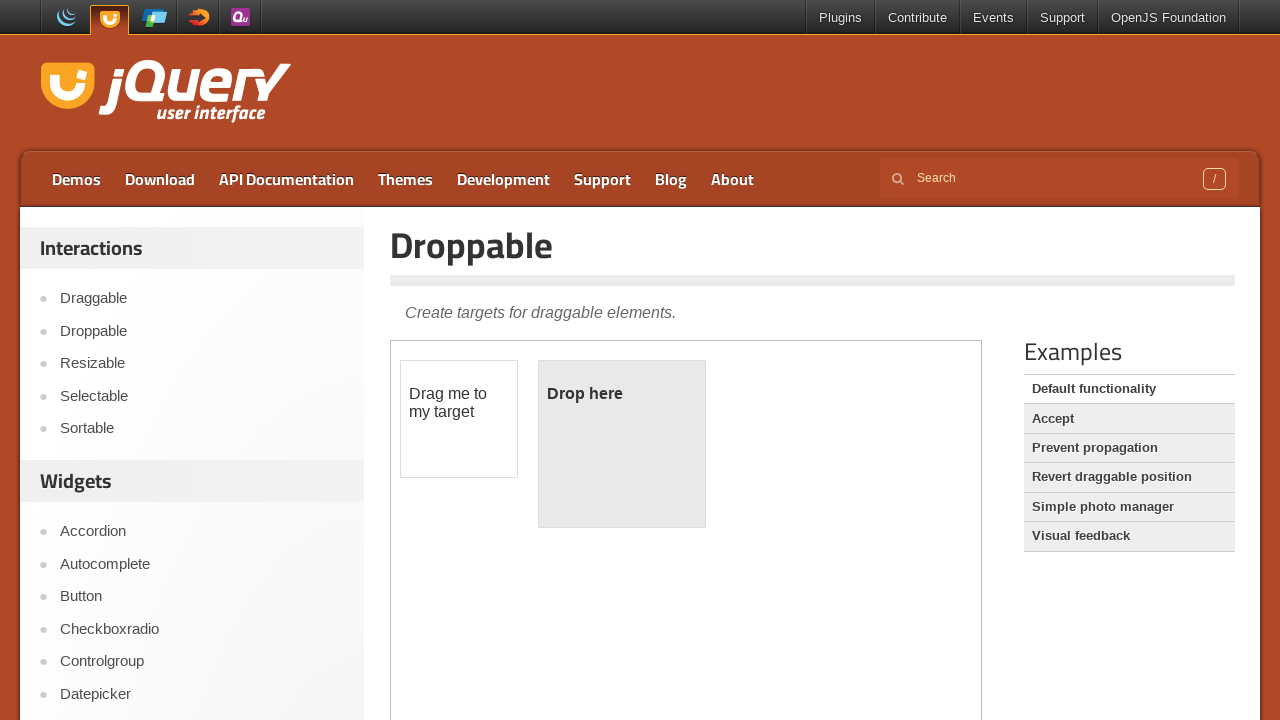

Located the draggable element with id 'draggable'
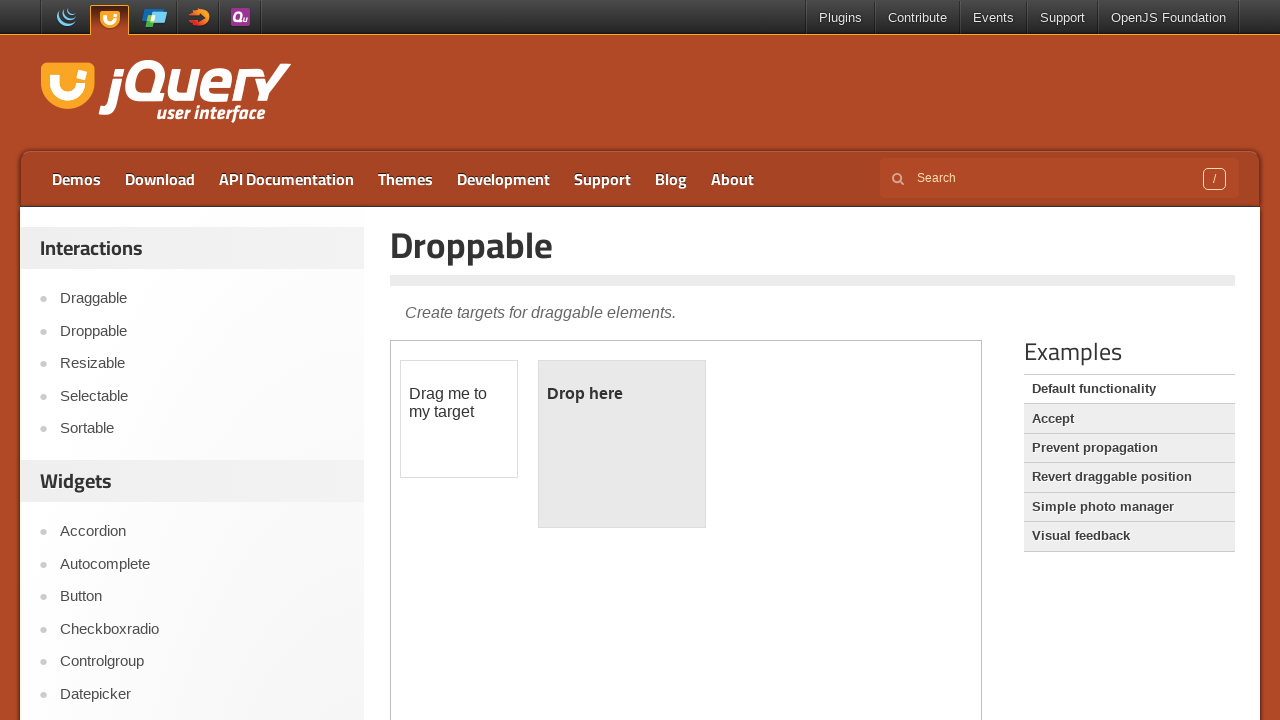

Located the droppable zone with id 'droppable'
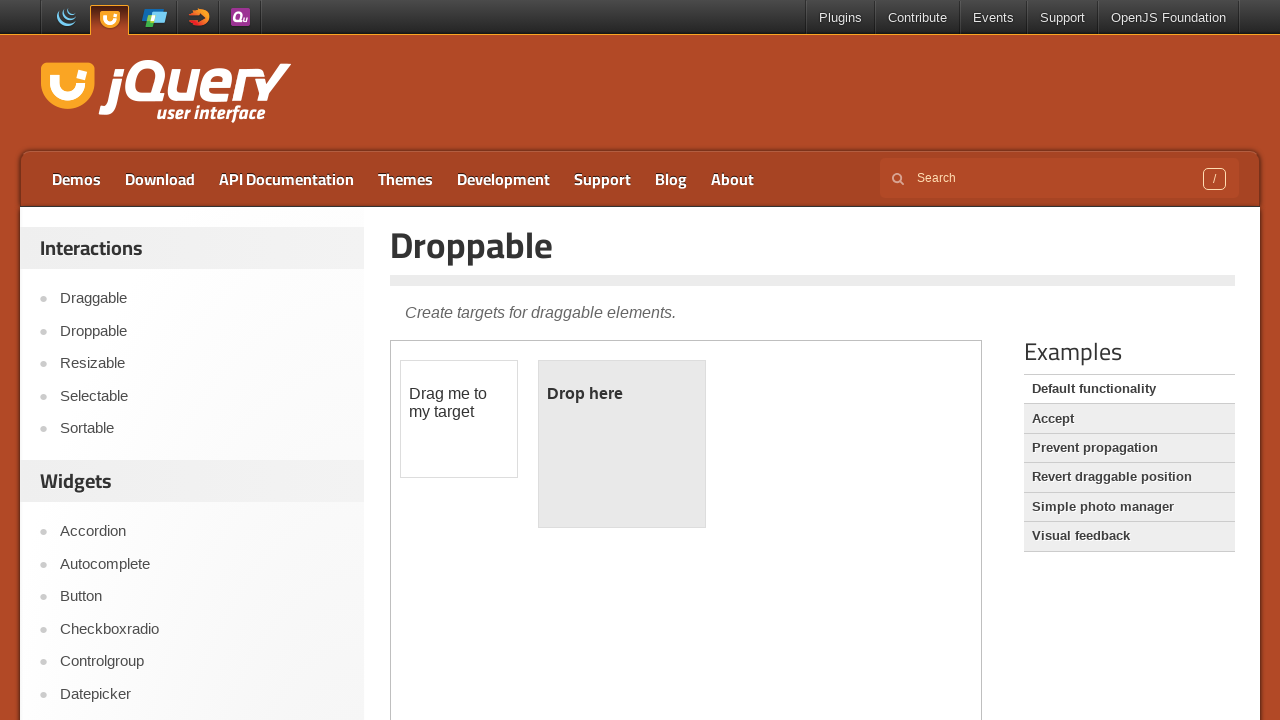

Dragged the draggable element into the droppable zone at (622, 444)
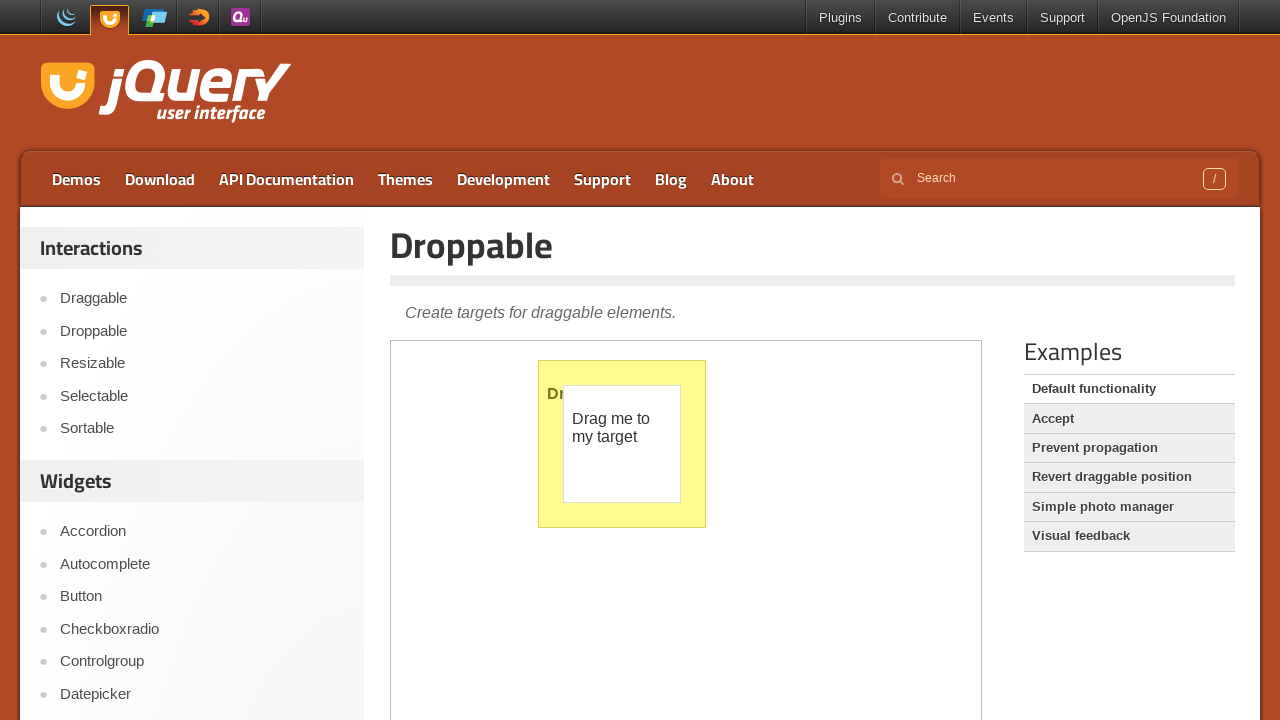

Waited 1 second to observe the drag and drop result
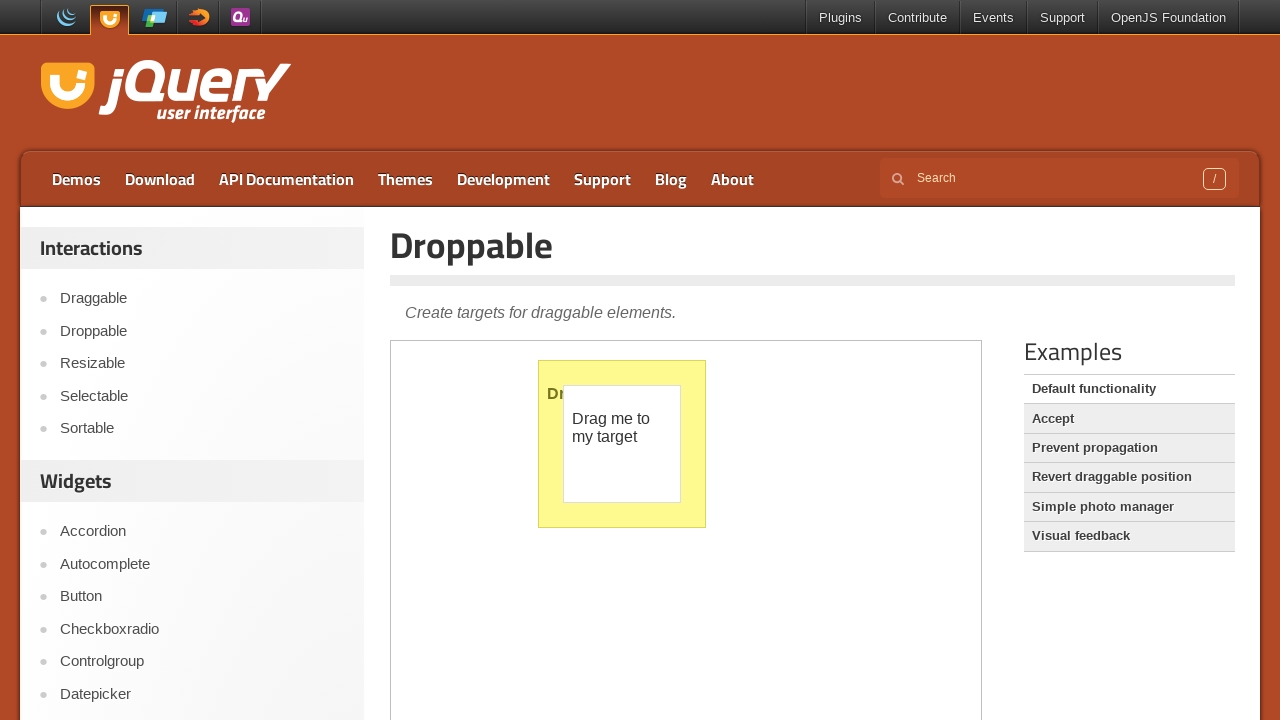

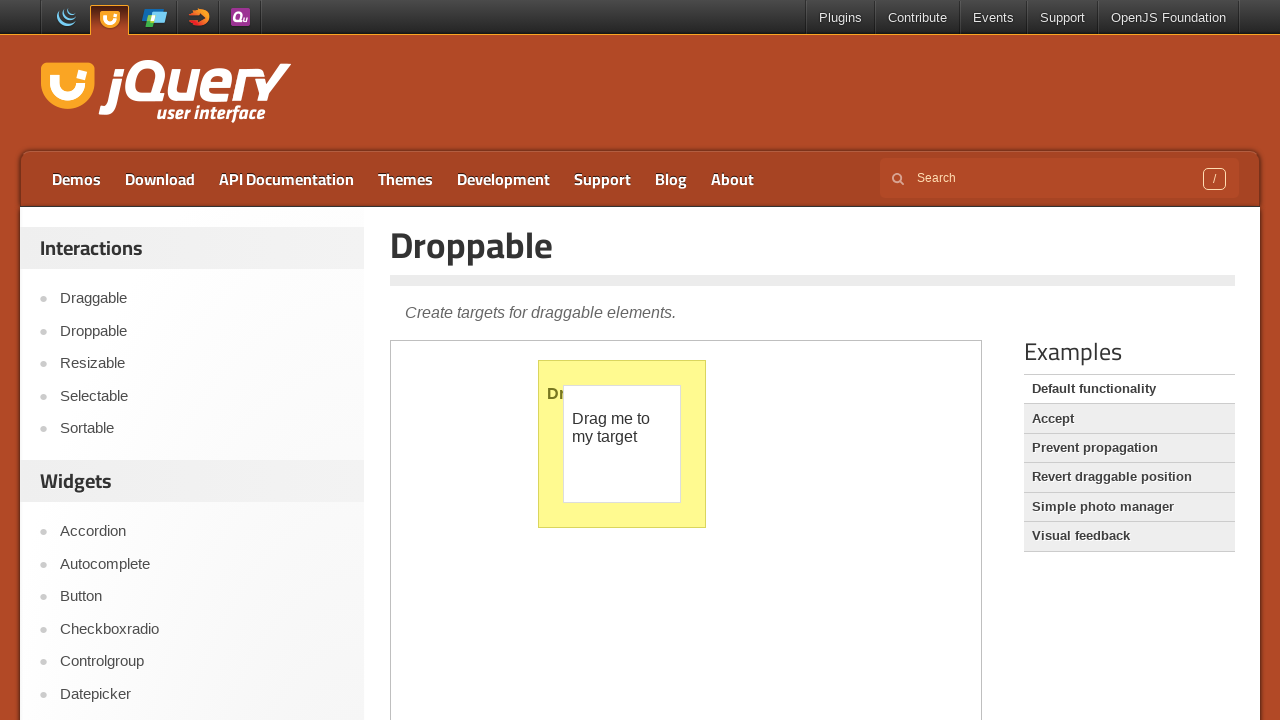